Waits for price to reach $100, clicks book button, solves a mathematical problem and submits the answer

Starting URL: http://suninjuly.github.io/explicit_wait2.html

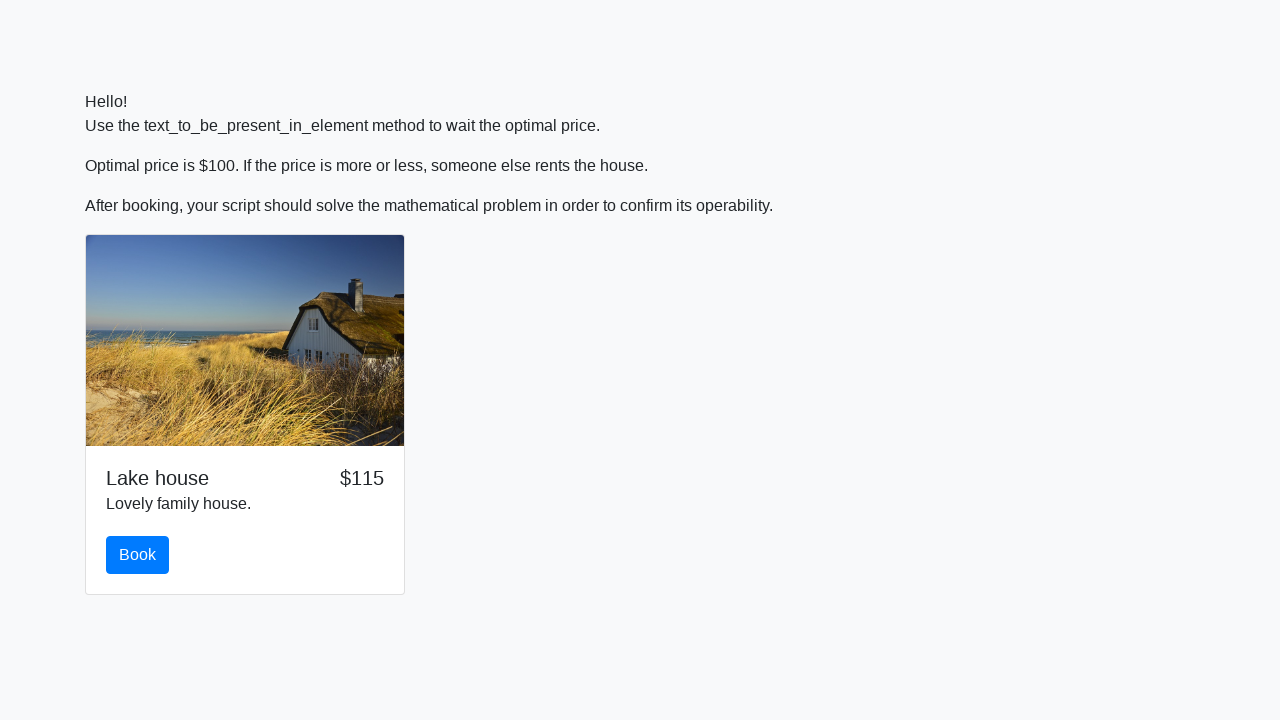

Waited for price to reach $100
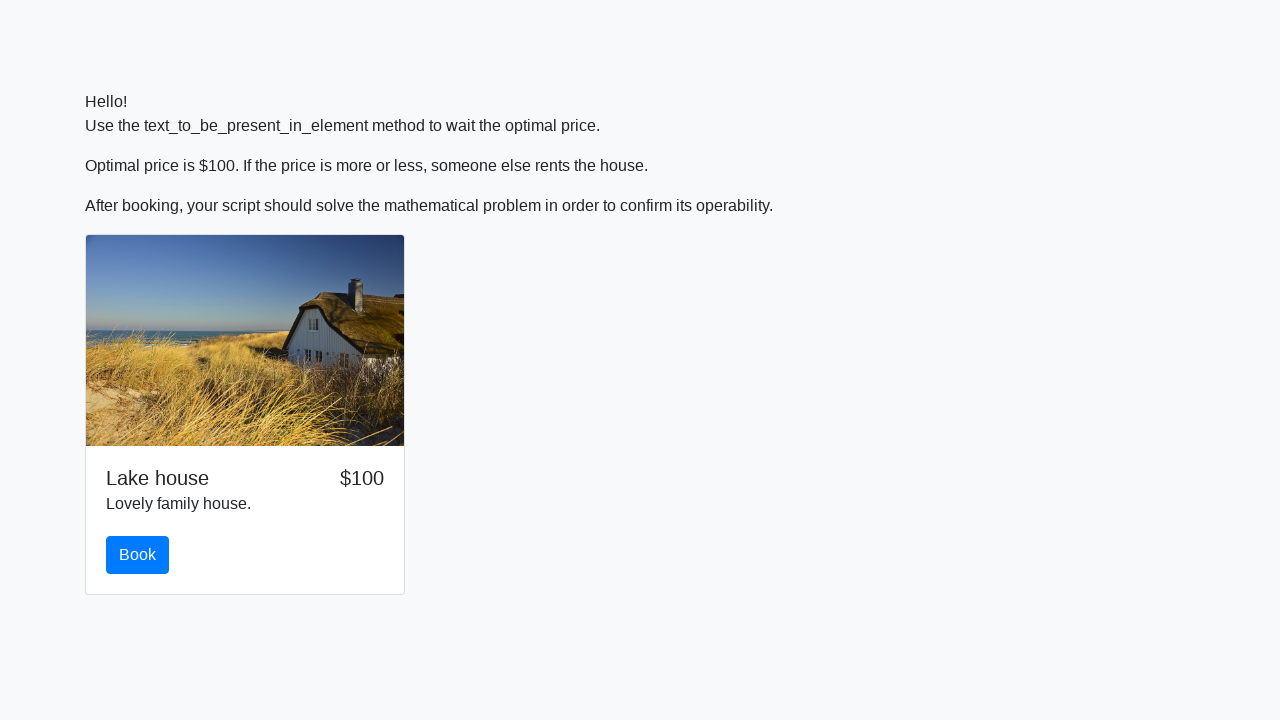

Clicked the book button at (138, 555) on #book
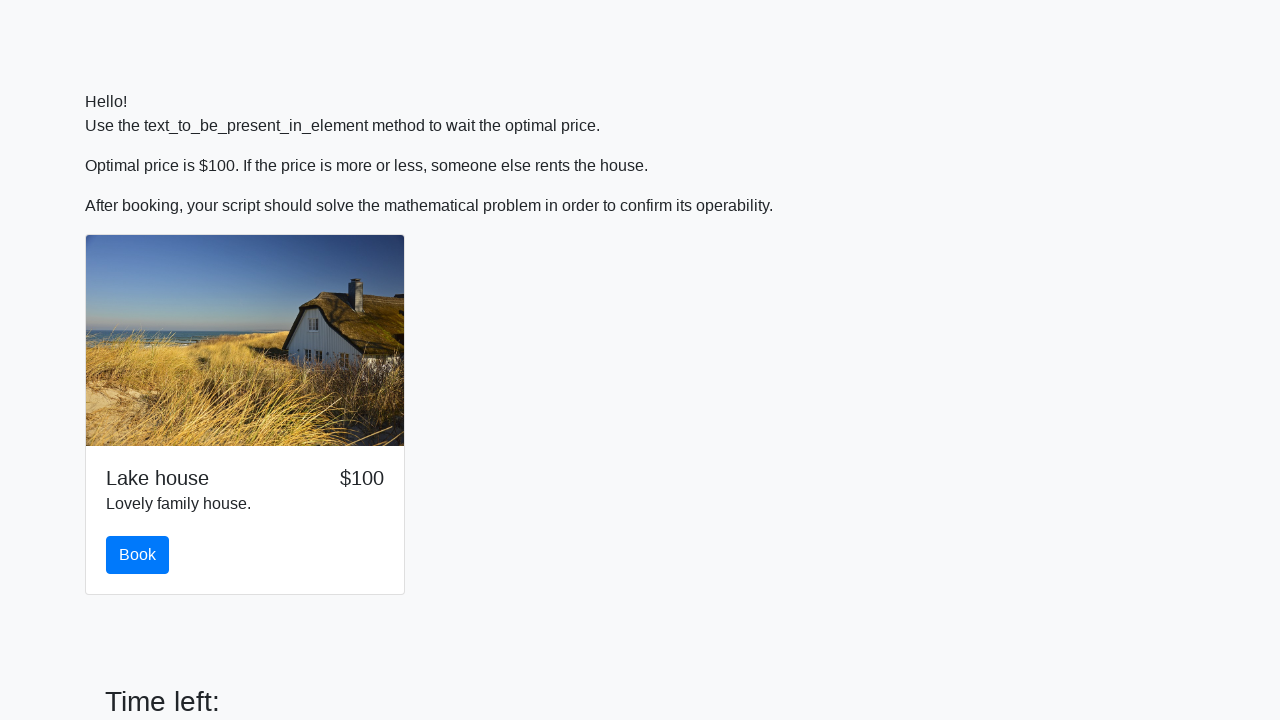

Retrieved input value for calculation: 905
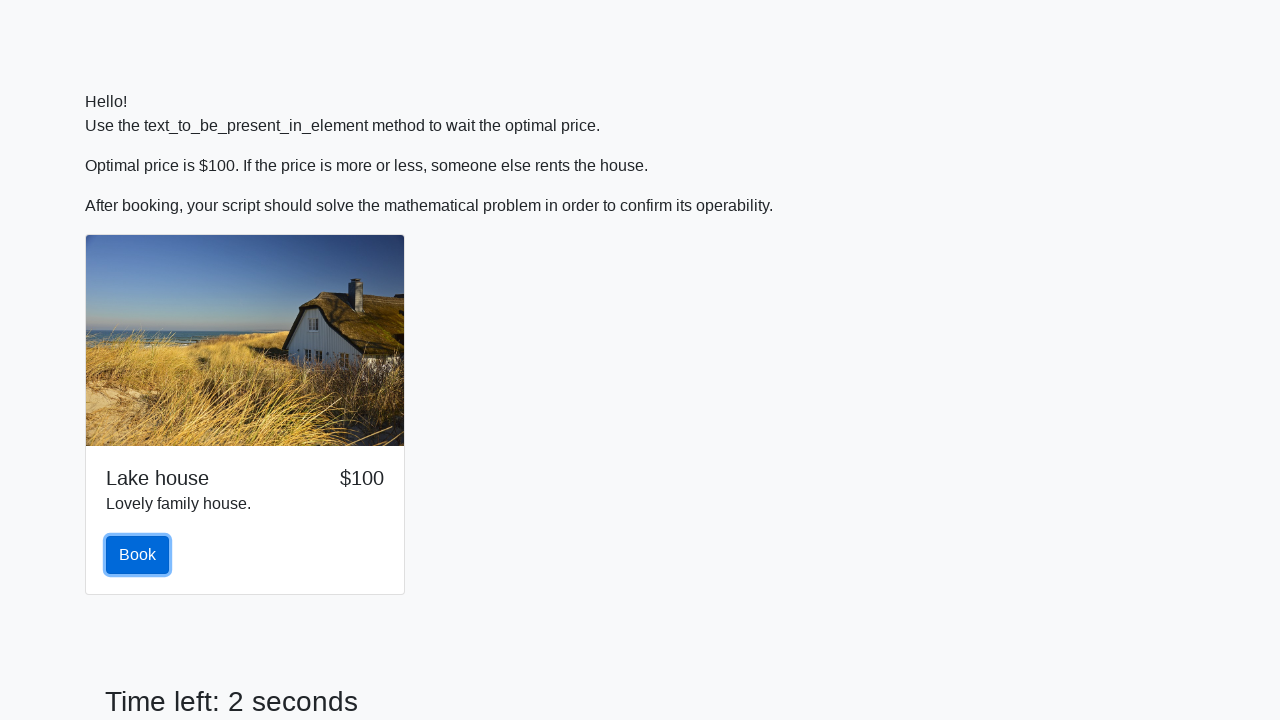

Calculated mathematical result: 0.9685650439206436
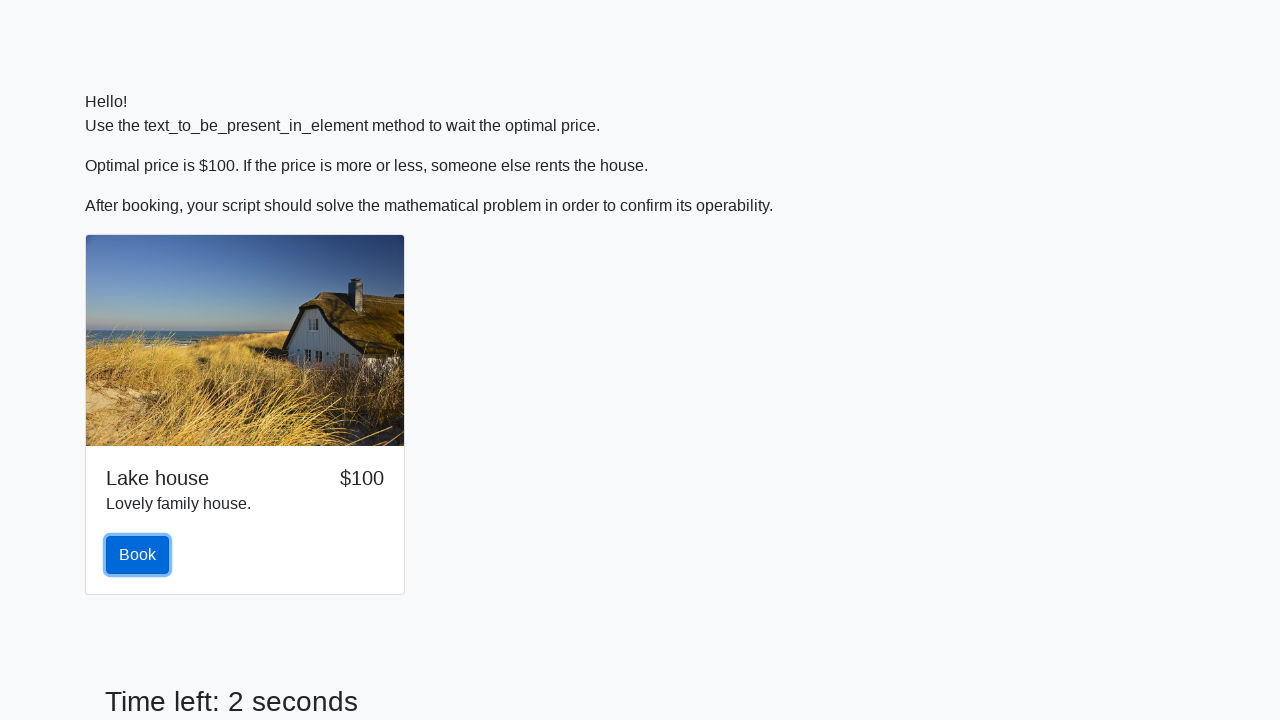

Filled answer field with calculated result on #answer
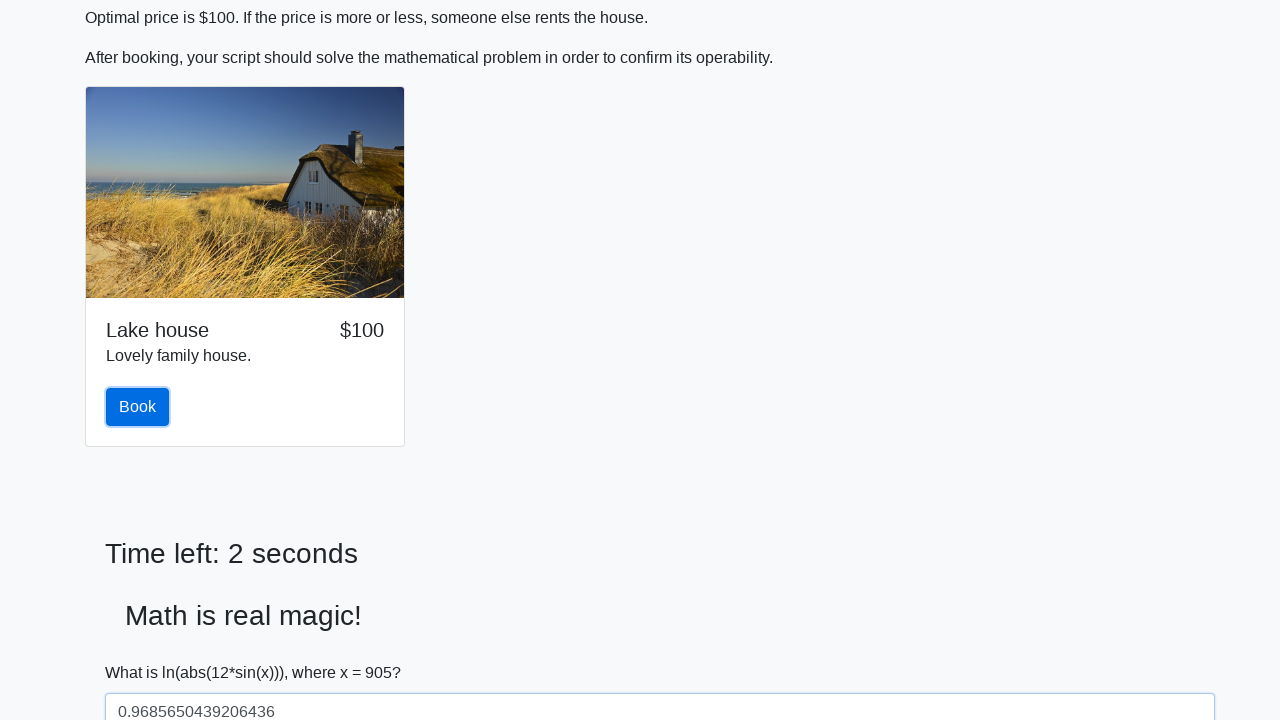

Clicked the solve button to submit answer at (143, 651) on #solve
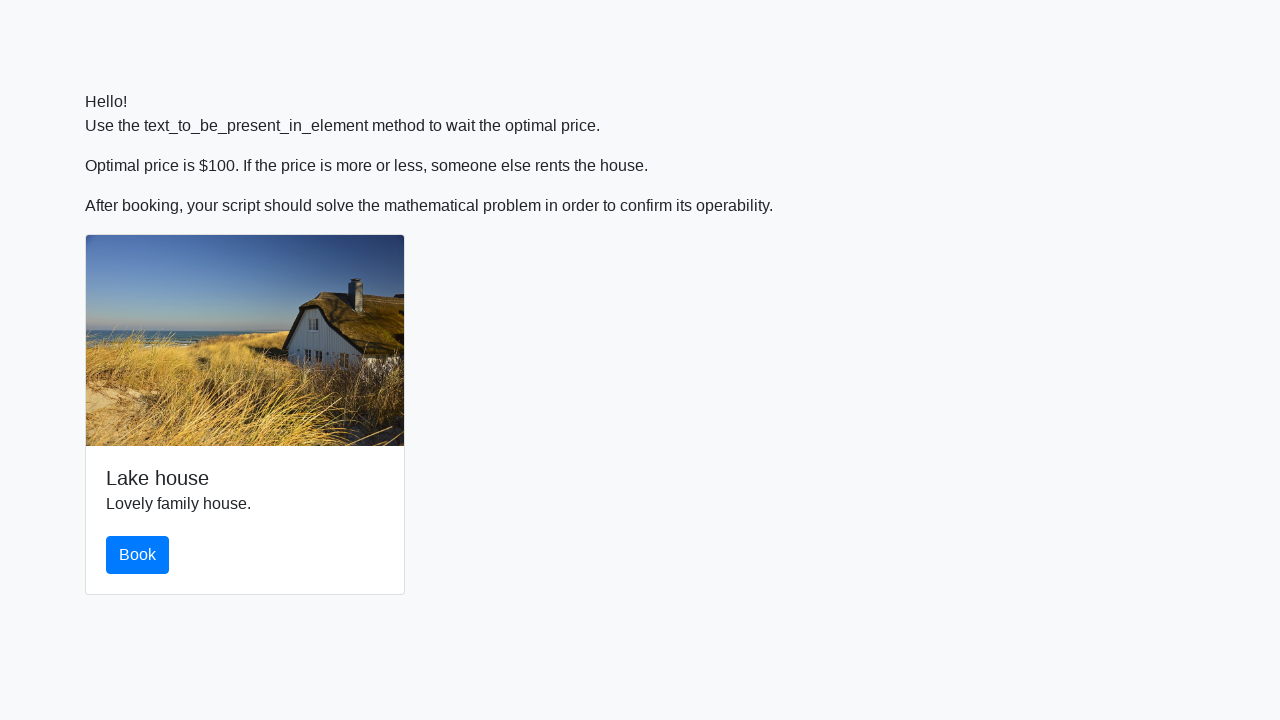

Waited for result to load
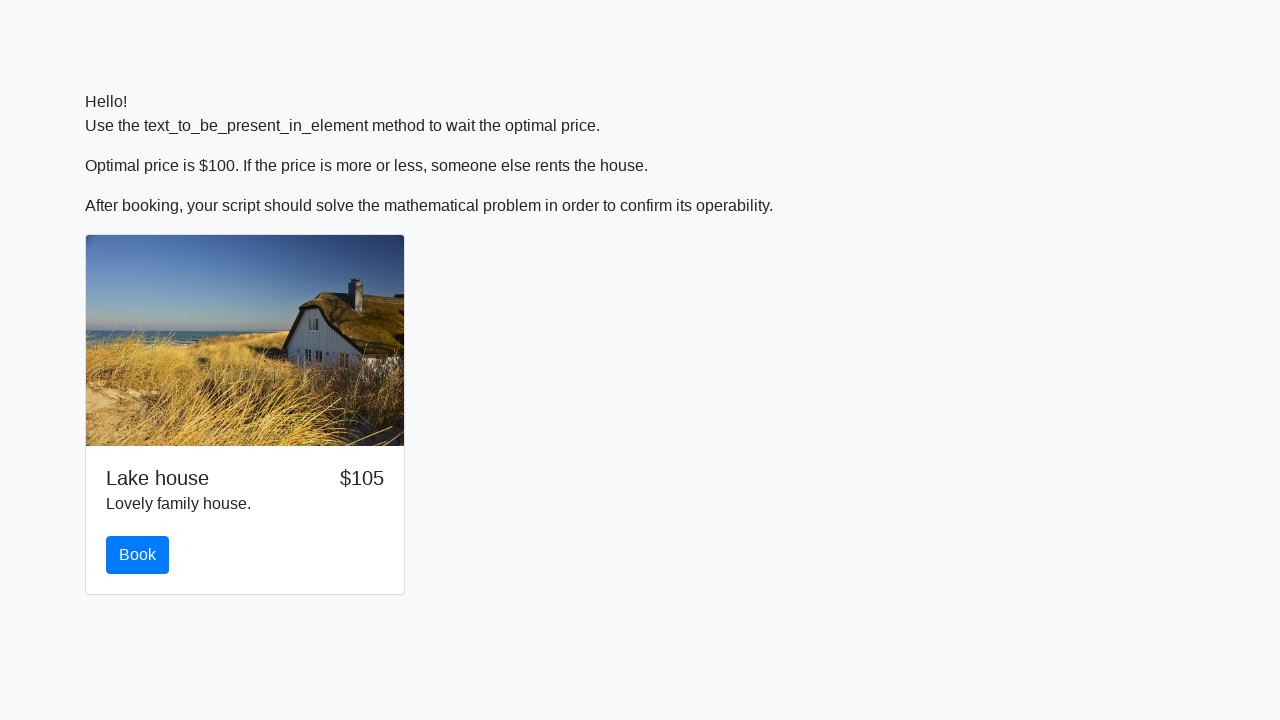

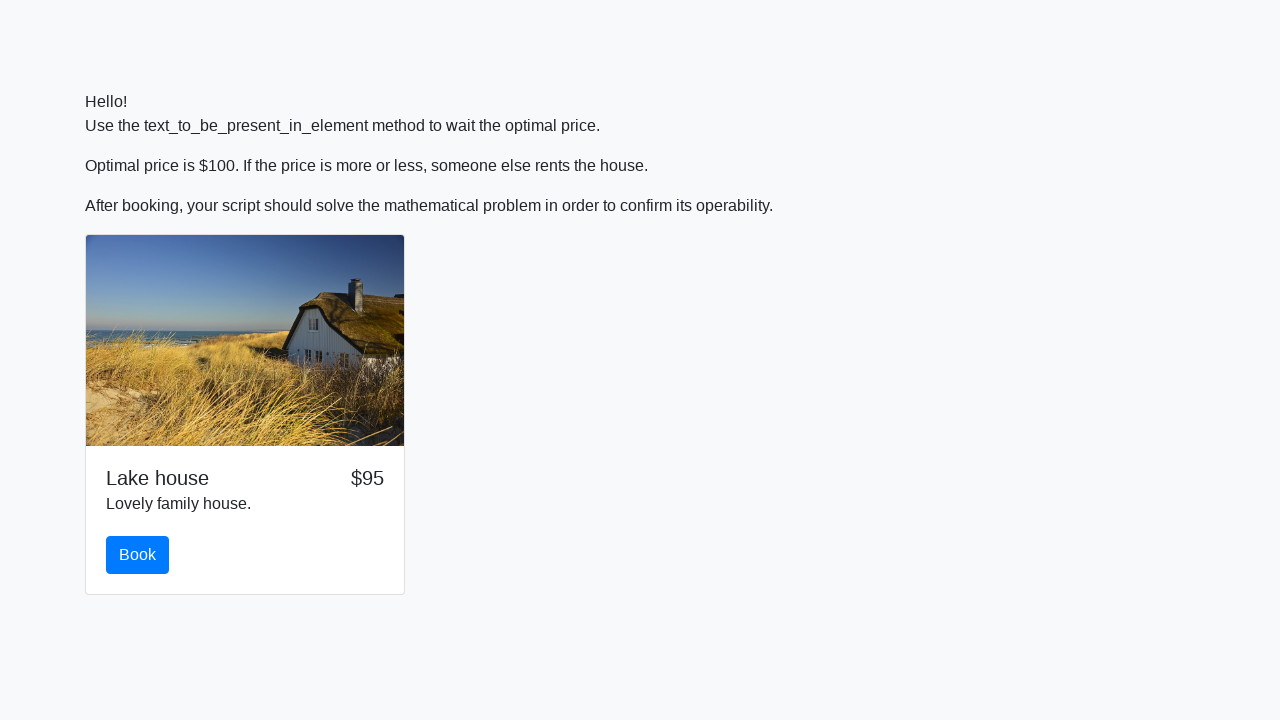